Demonstrates retrieving CSS property values from a web element by locating a login button and getting its color CSS value

Starting URL: https://opensource-demo.orangehrmlive.com/web/index.php/auth/login

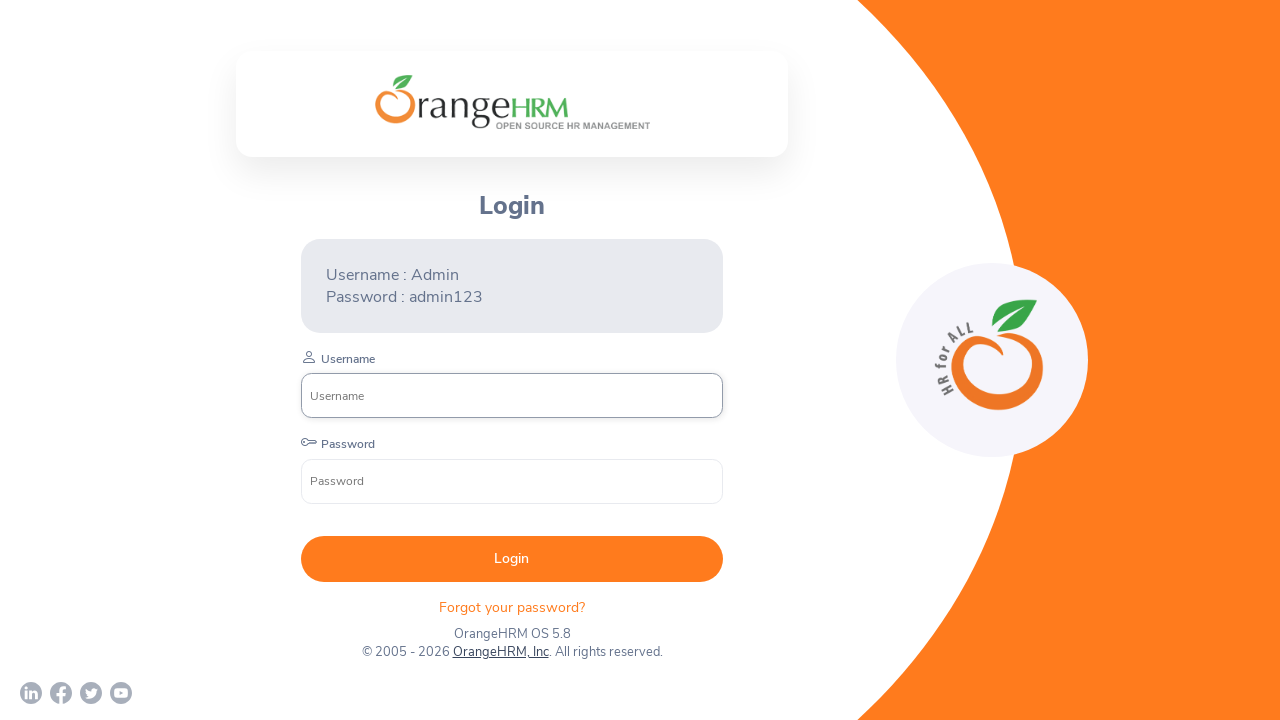

Login button became visible
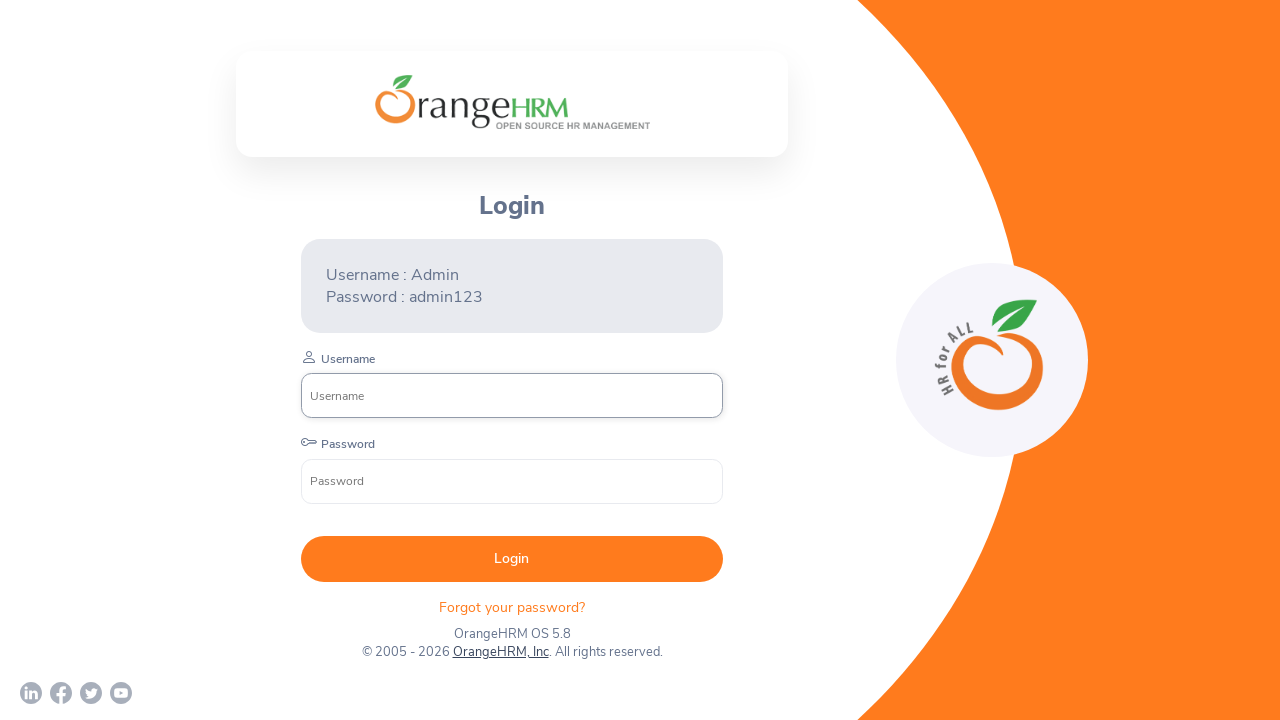

Retrieved CSS color value from login button: rgb(255, 255, 255)
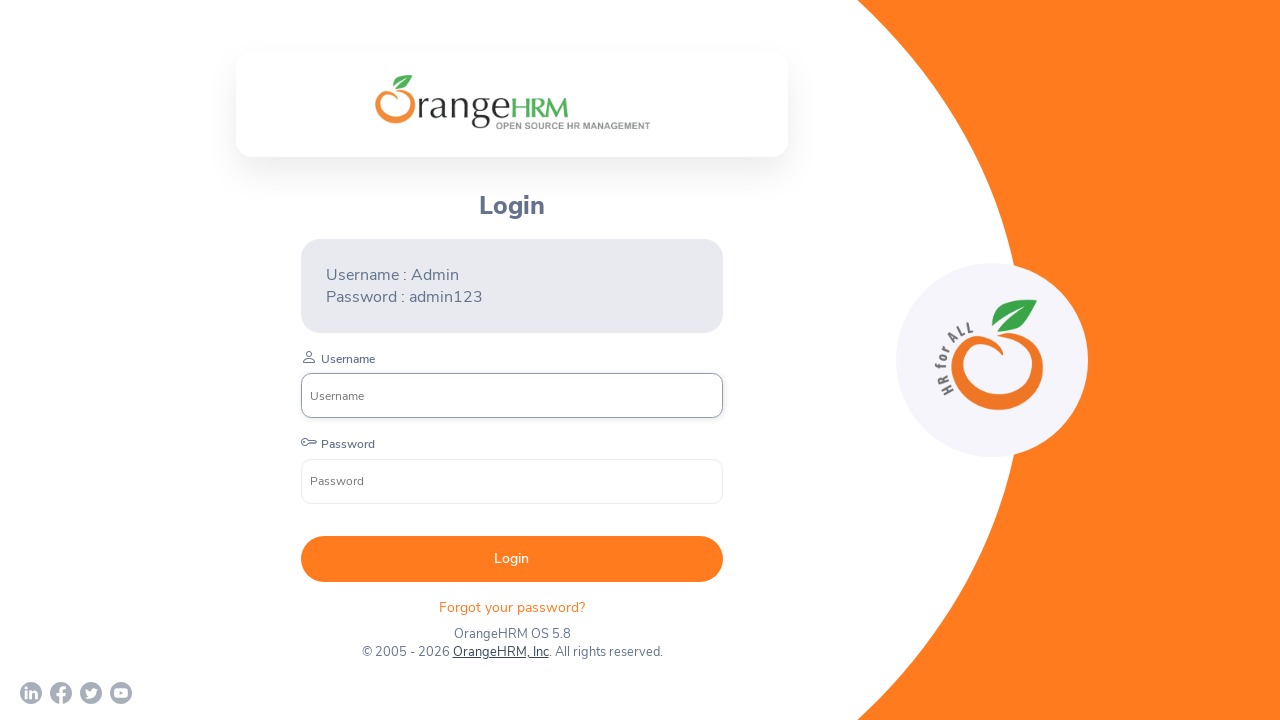

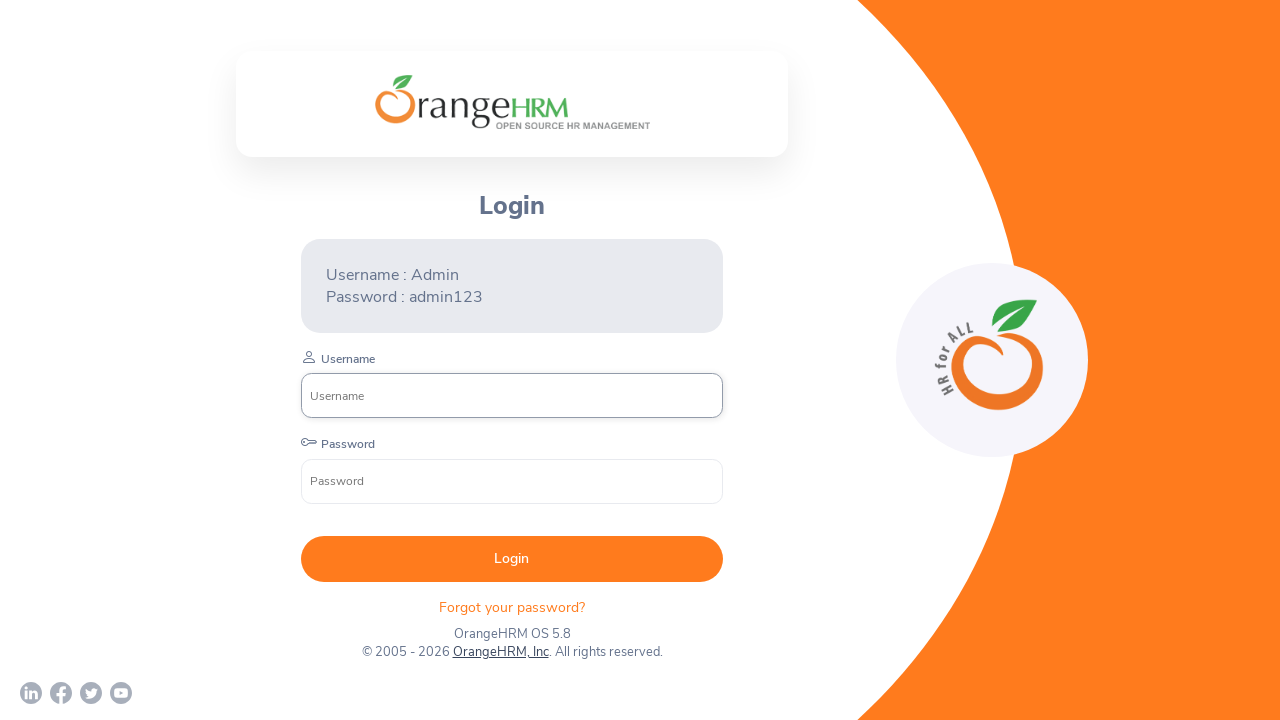